Demonstrates NoSuchWindowException by trying to switch to non-existent window

Starting URL: http://automationbykrishna.com/

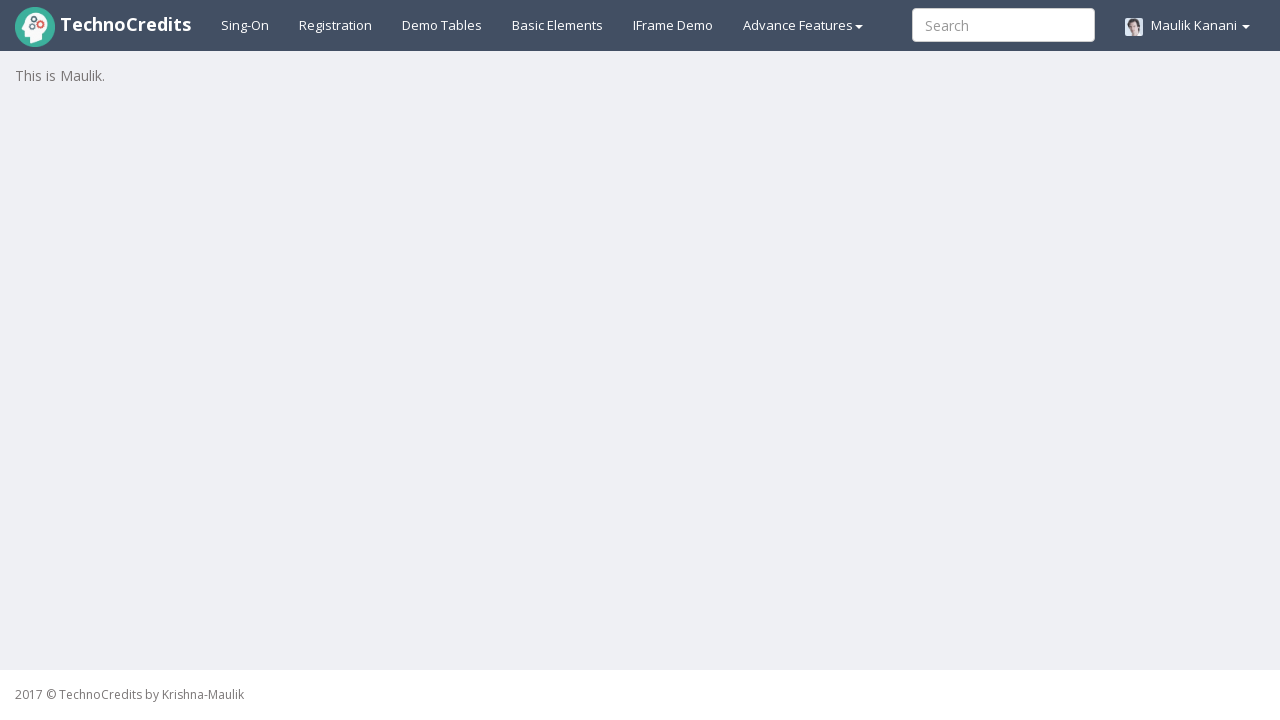

Clicked on basic elements section at (558, 25) on #basicelements
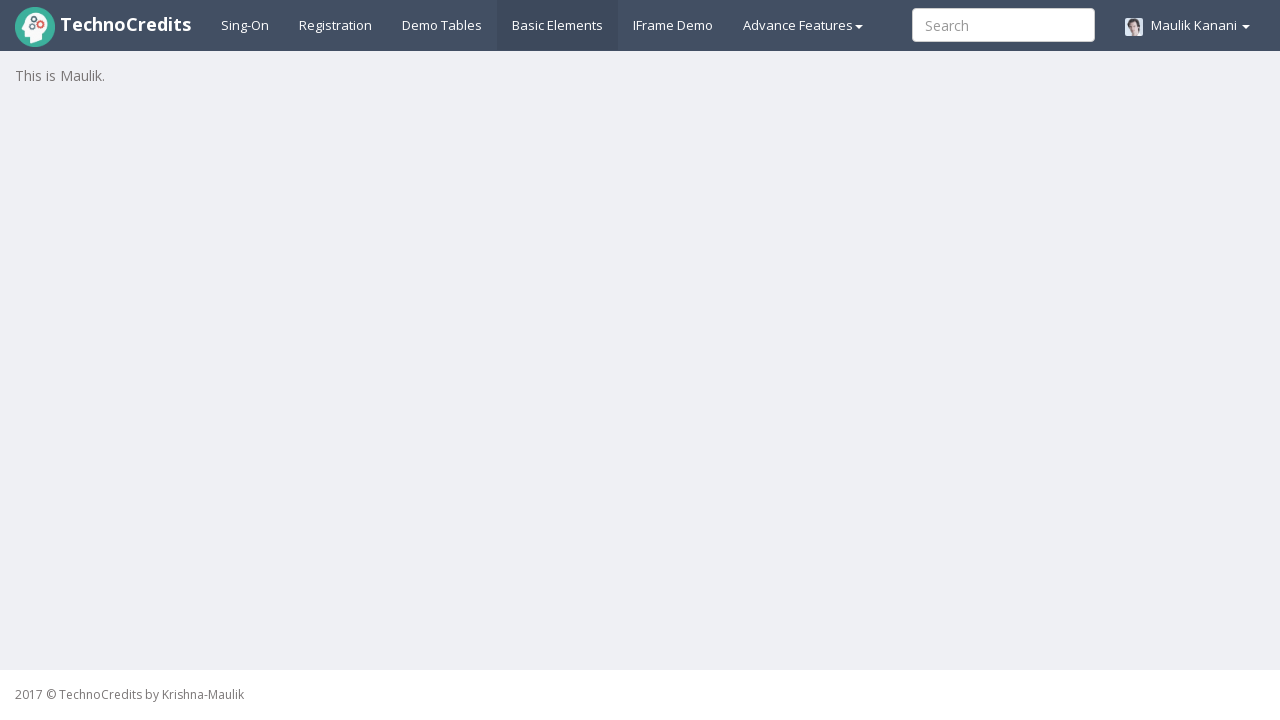

Waited for network to be idle after clicking basic elements
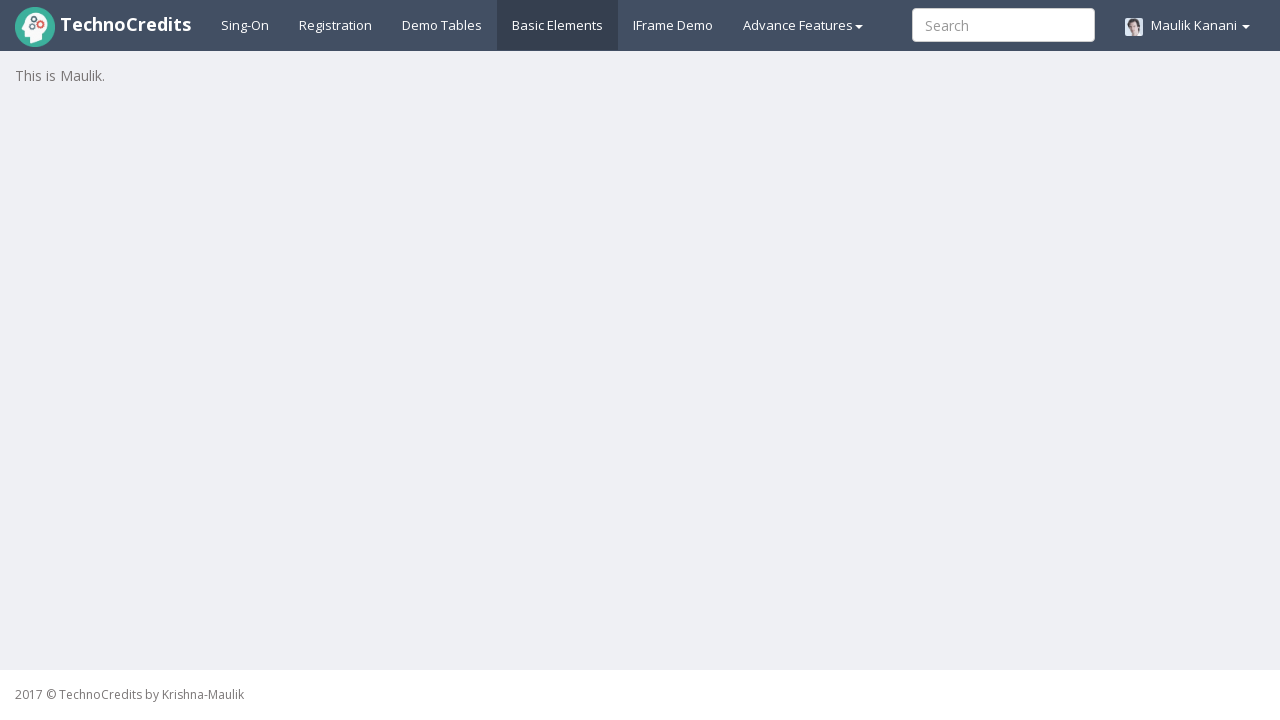

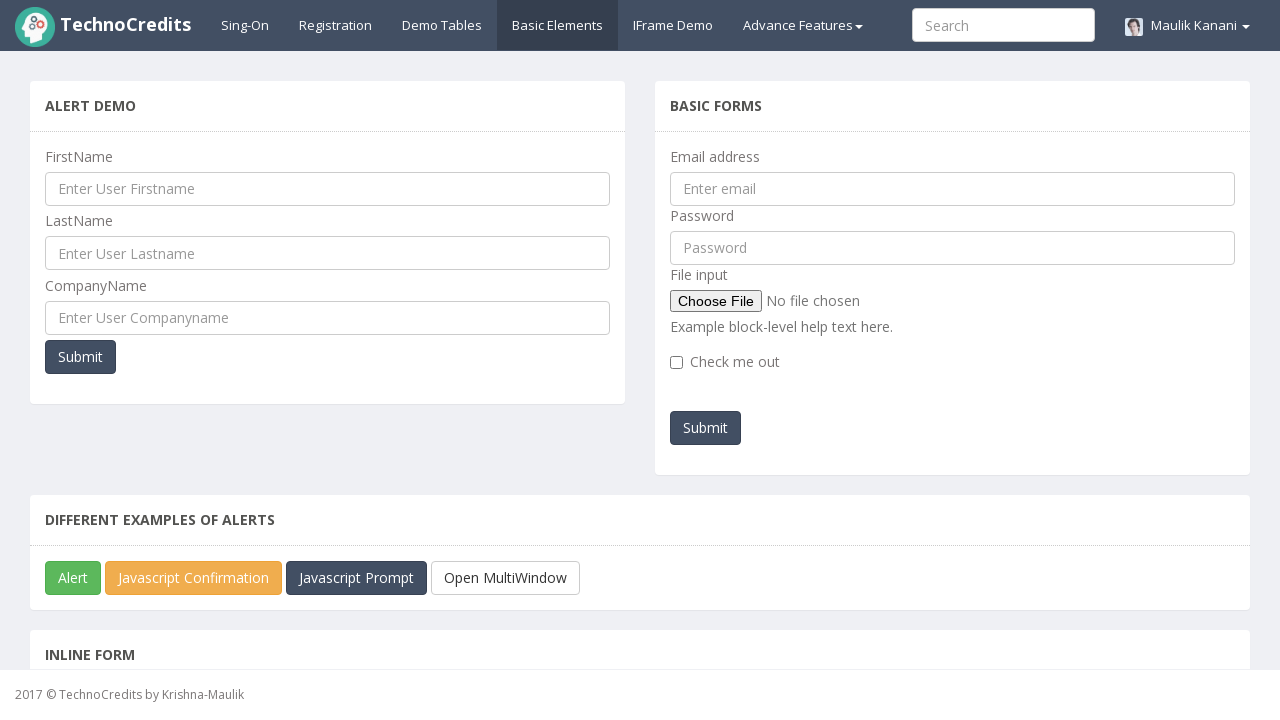